Tests infinite scroll functionality on Civitai images page by scrolling to the bottom of the page multiple times and verifying that anchor elements are loaded

Starting URL: https://civitai.com/images

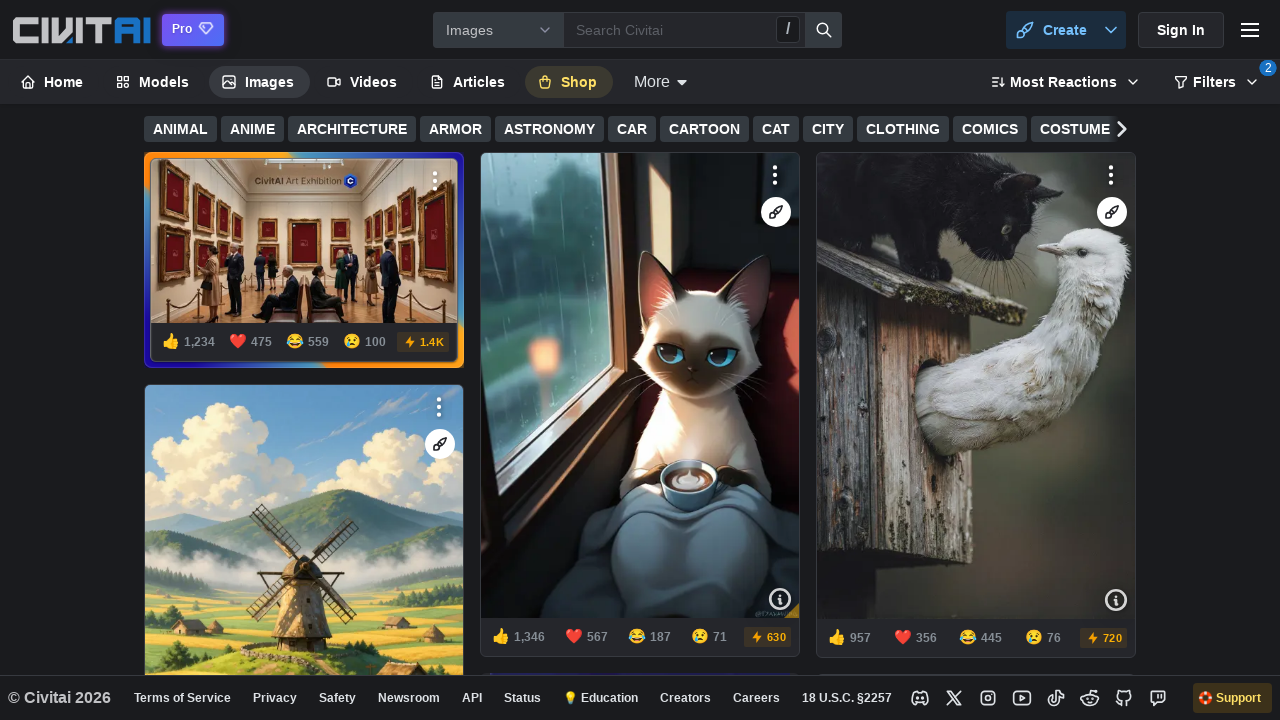

Initial anchor elements loaded on Civitai images page
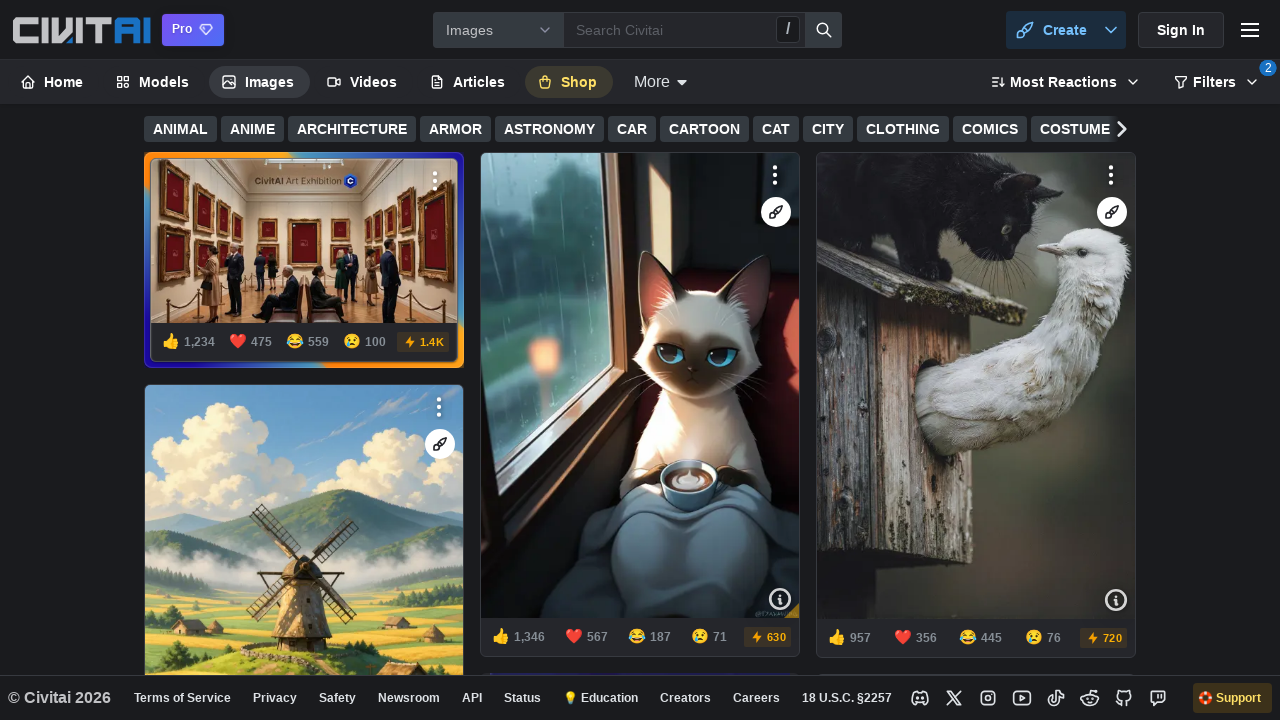

Scrolled to bottom of page (iteration 1)
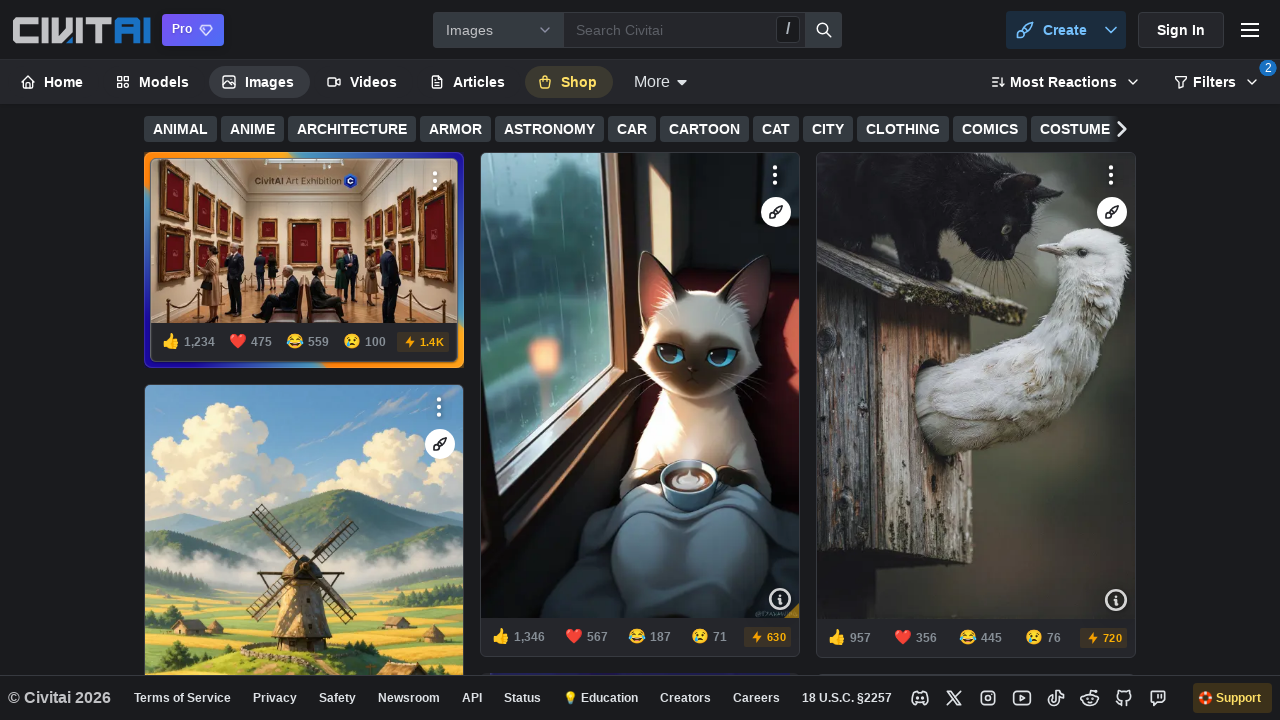

Waited 500ms for content to load after scroll (iteration 1)
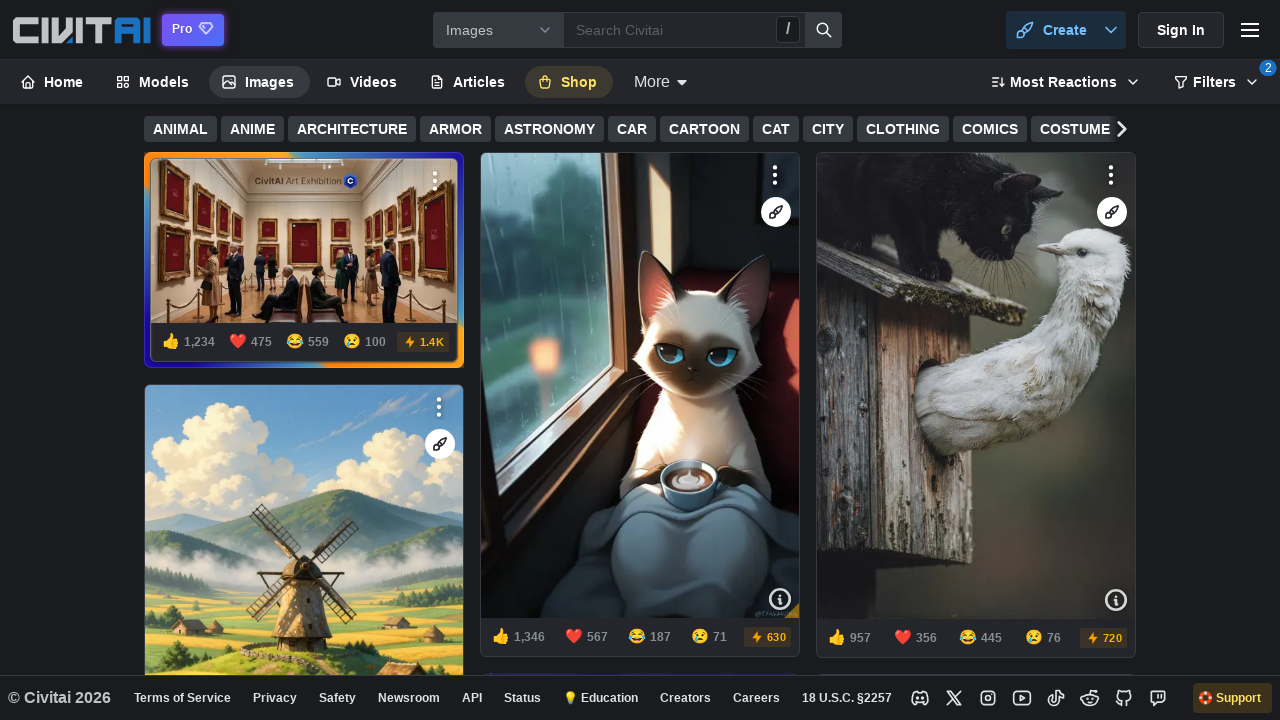

Scrolled to bottom of page (iteration 2)
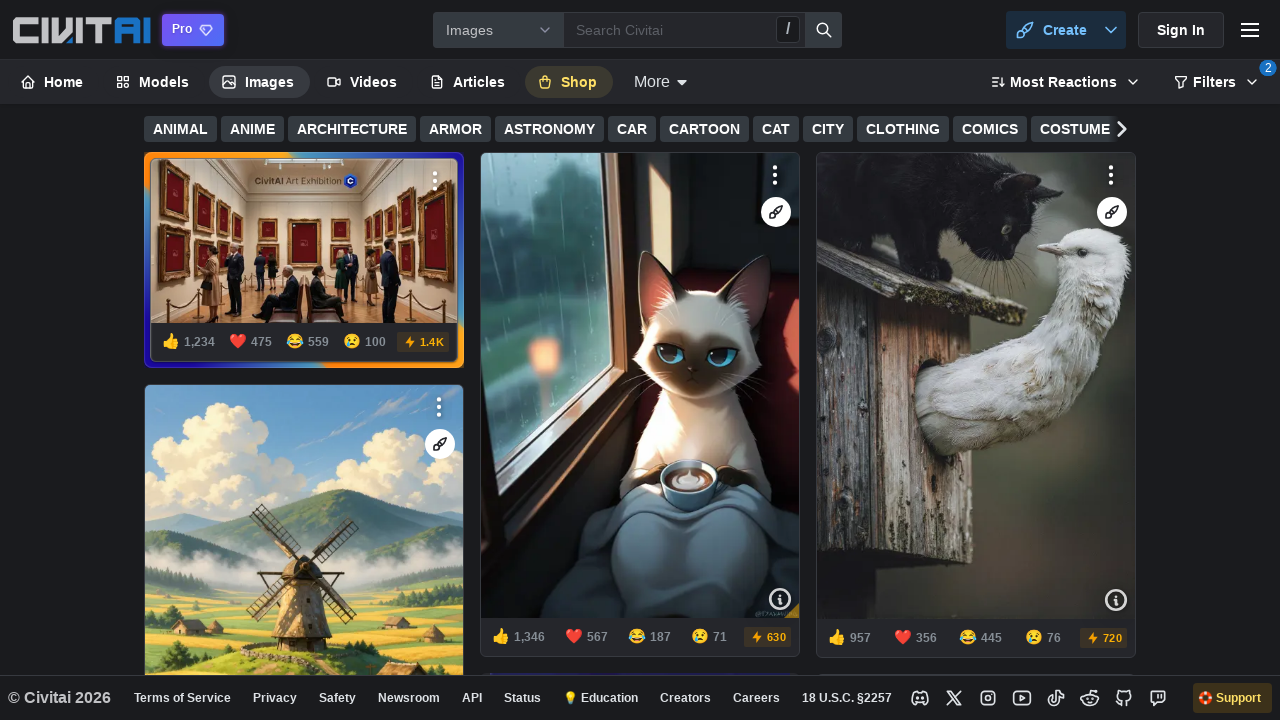

Waited 500ms for content to load after scroll (iteration 2)
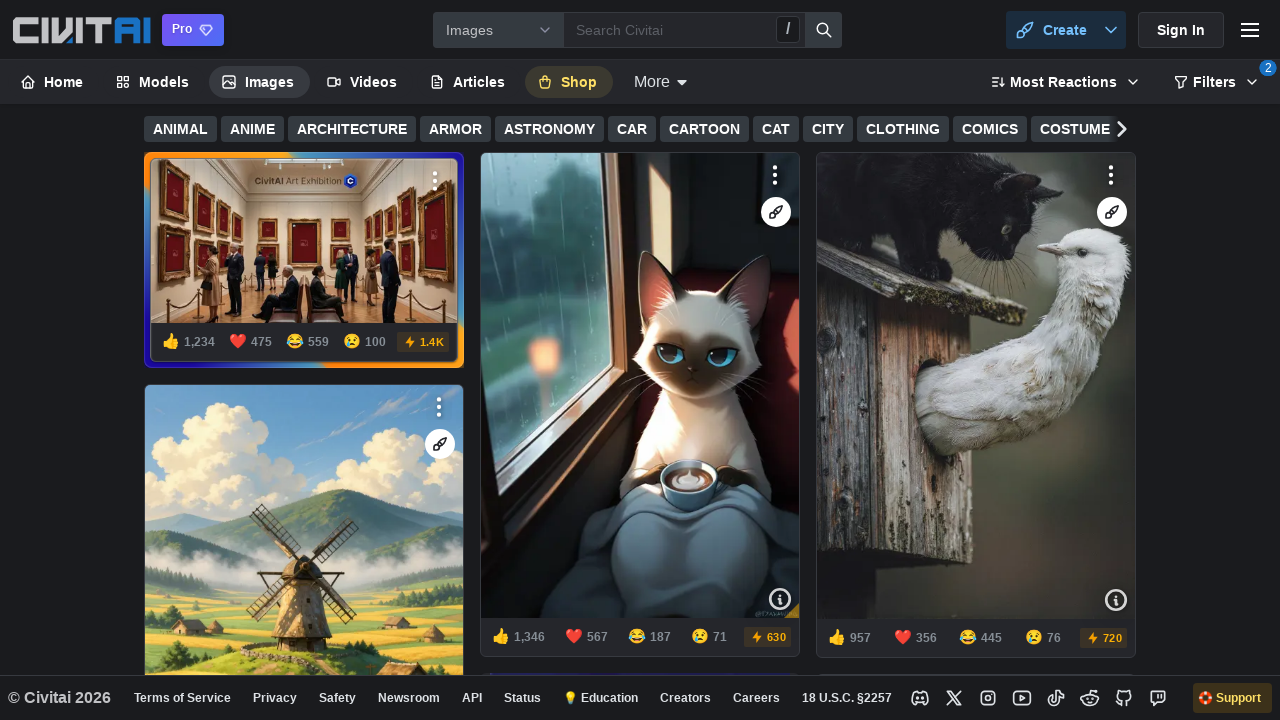

Scrolled to bottom of page (iteration 3)
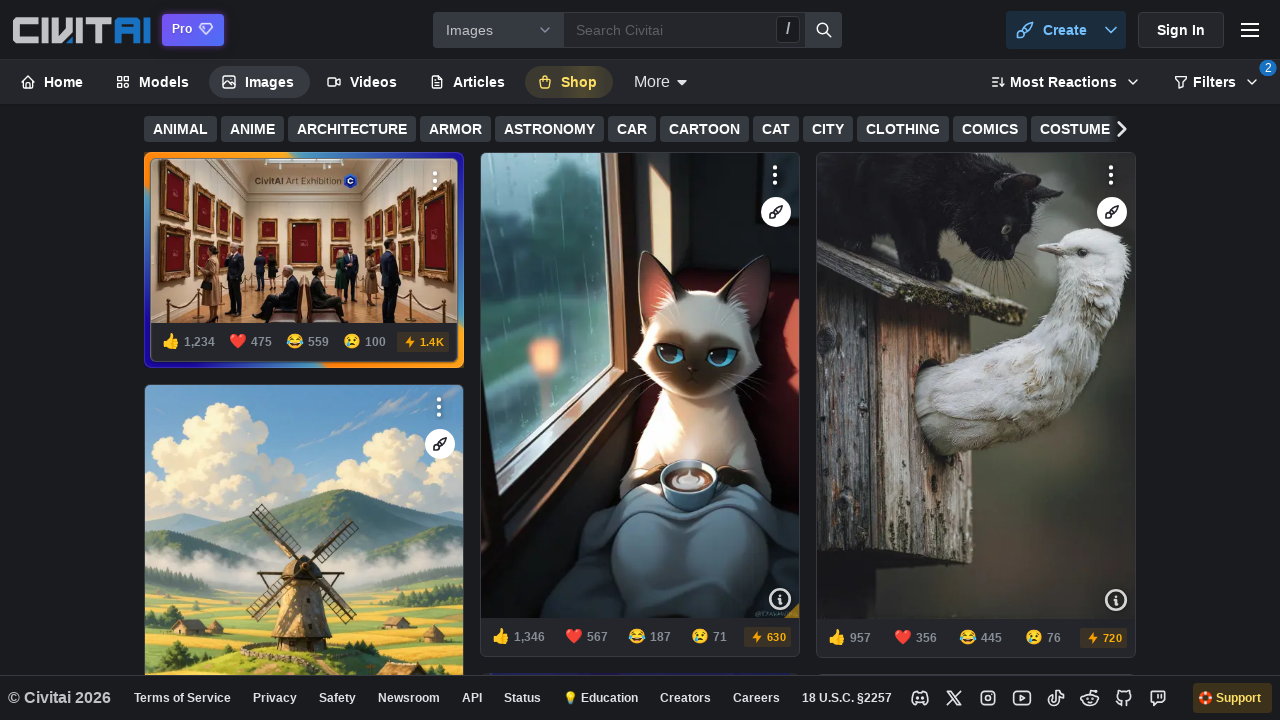

Waited 500ms for content to load after scroll (iteration 3)
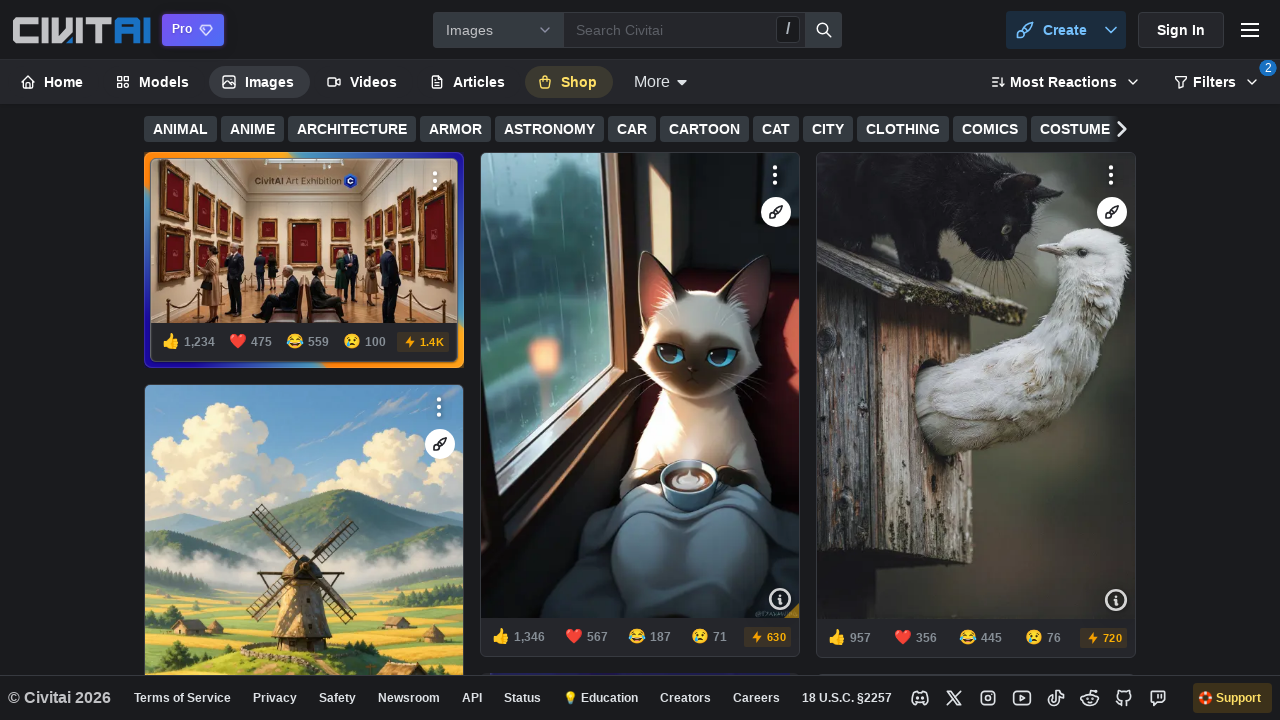

Verified anchor elements are present after infinite scroll loading
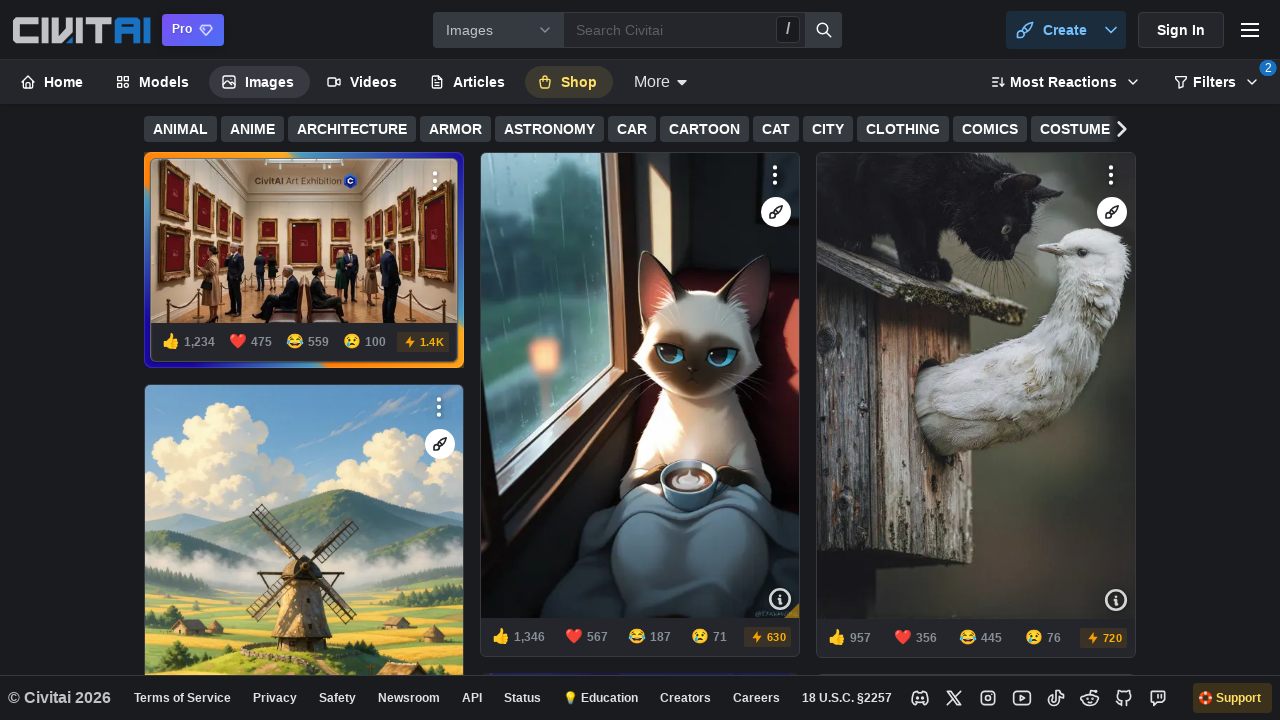

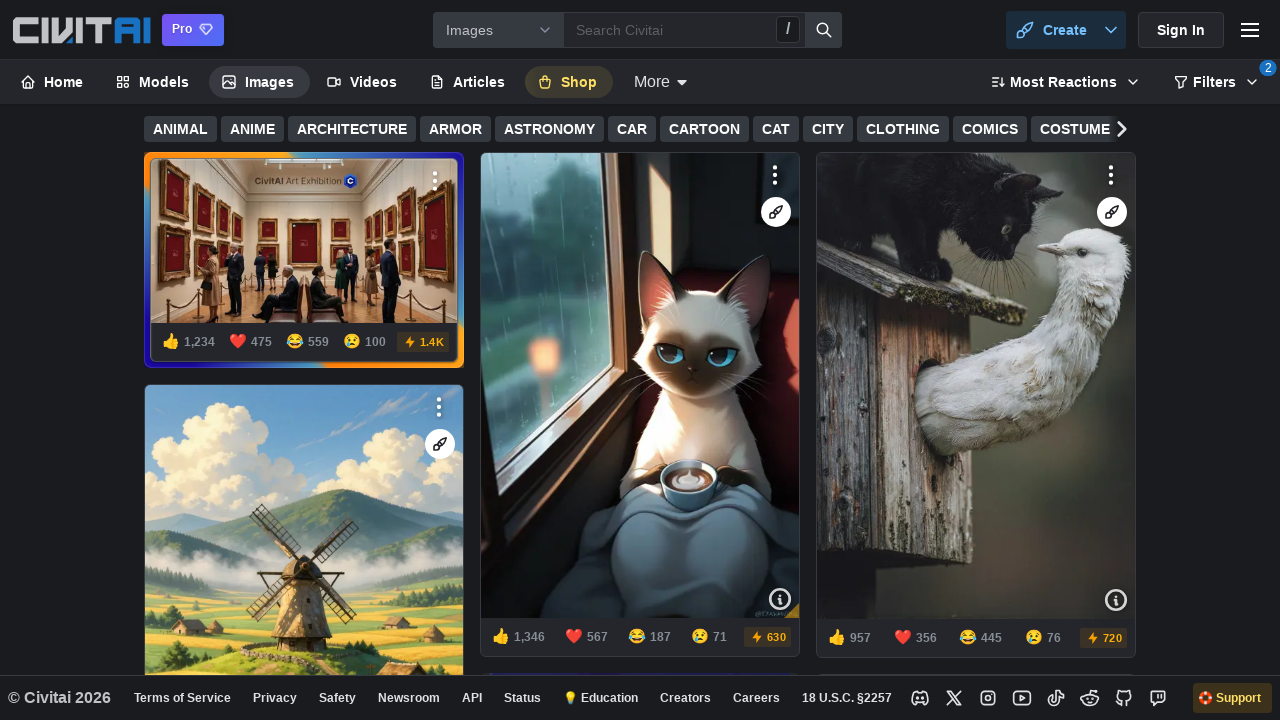